Navigates to Python.org and verifies that the event widget with event times and event names is displayed on the page.

Starting URL: https://python.org

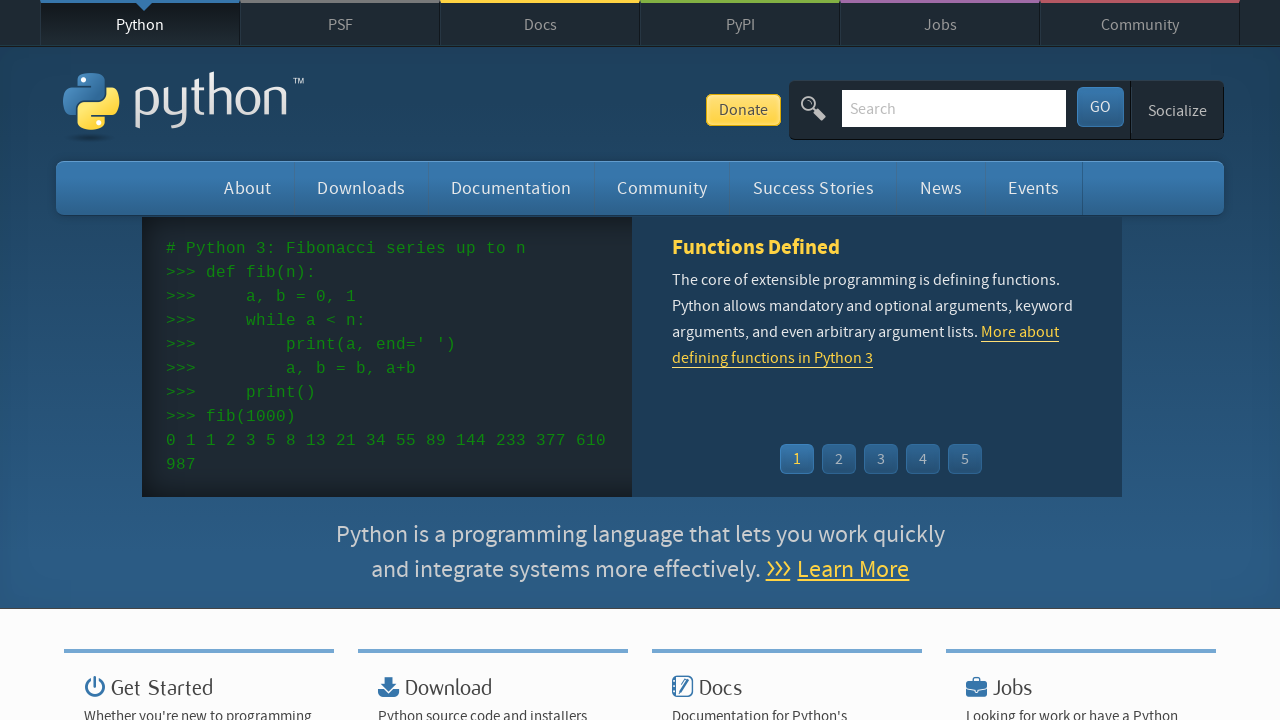

Navigated to Python.org
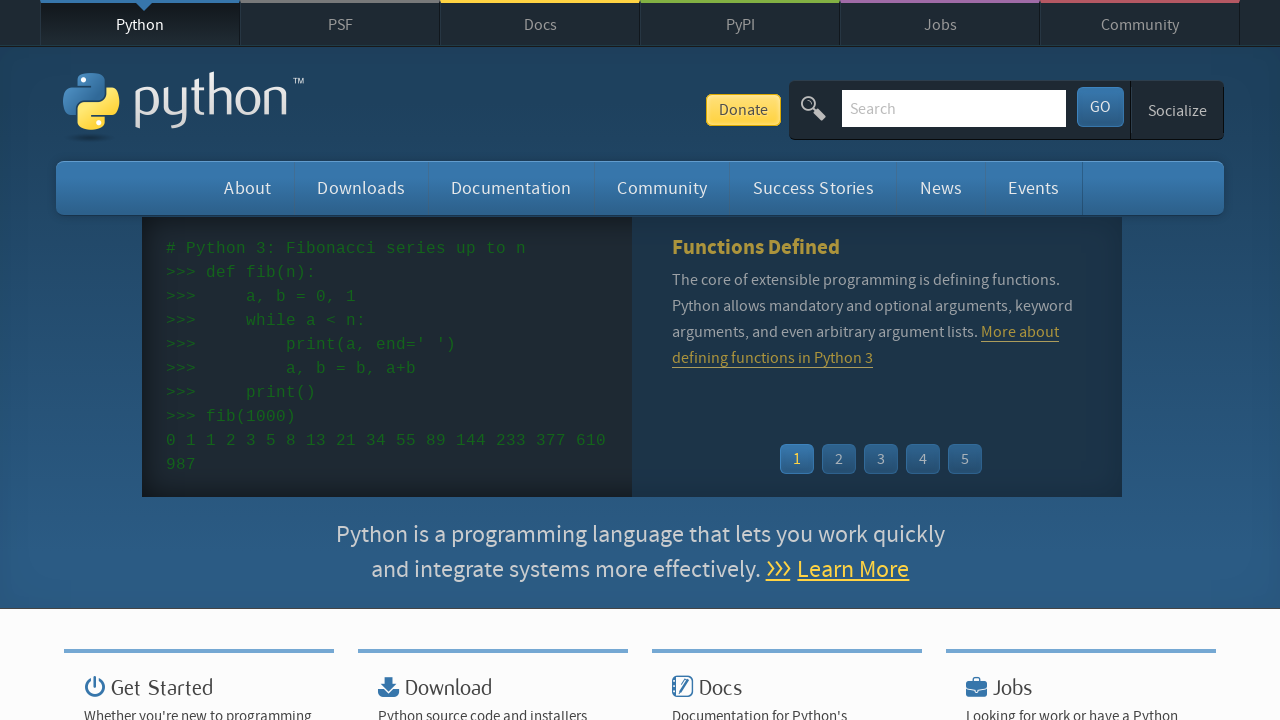

Event widget time elements loaded
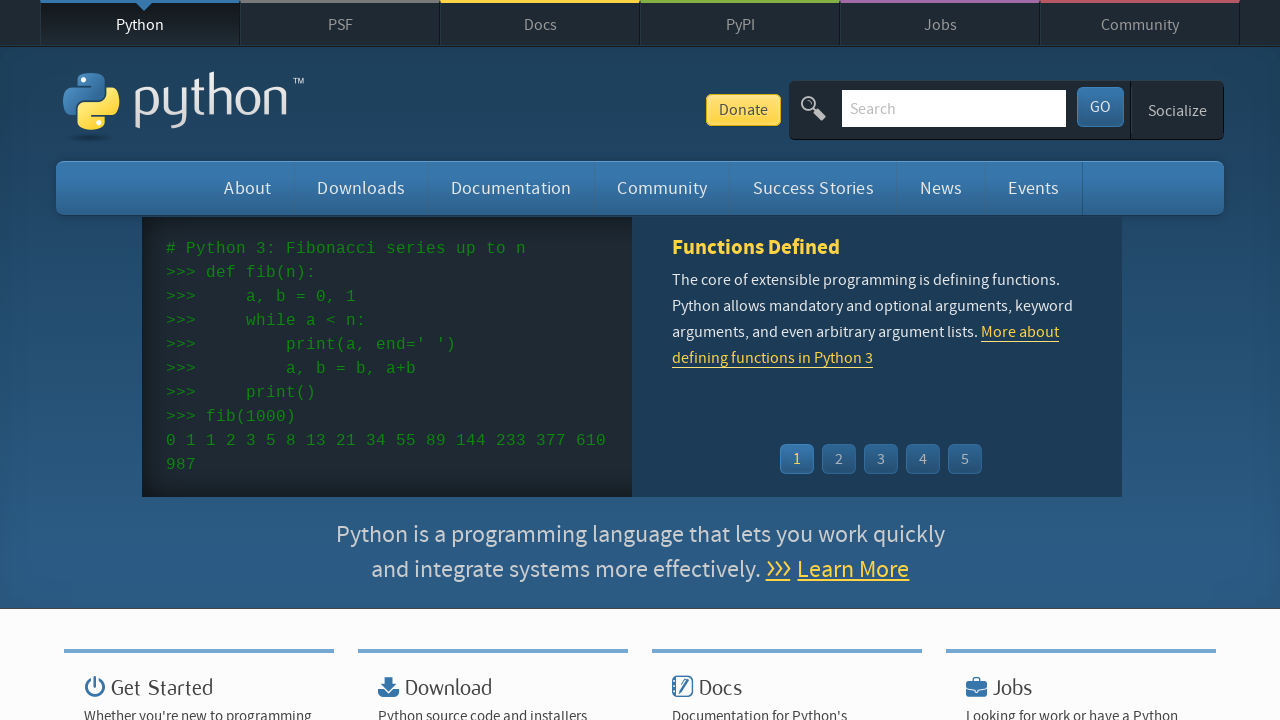

Event widget names/links verified and displayed
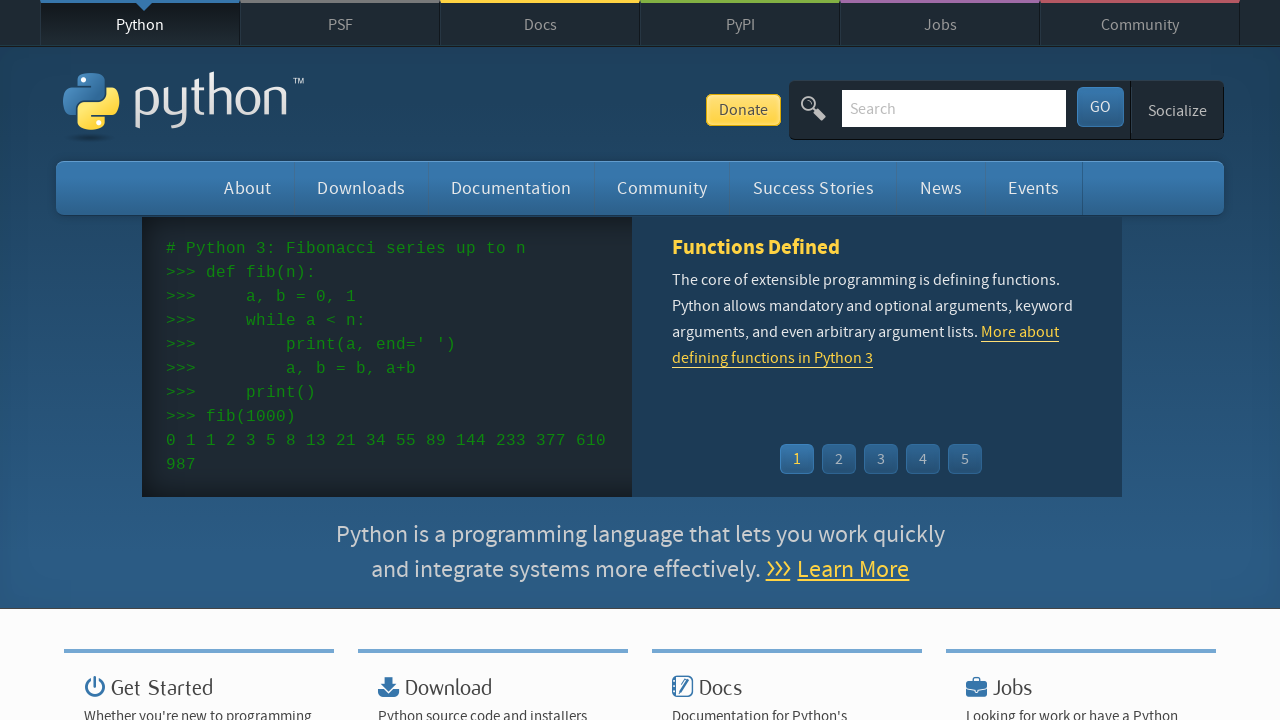

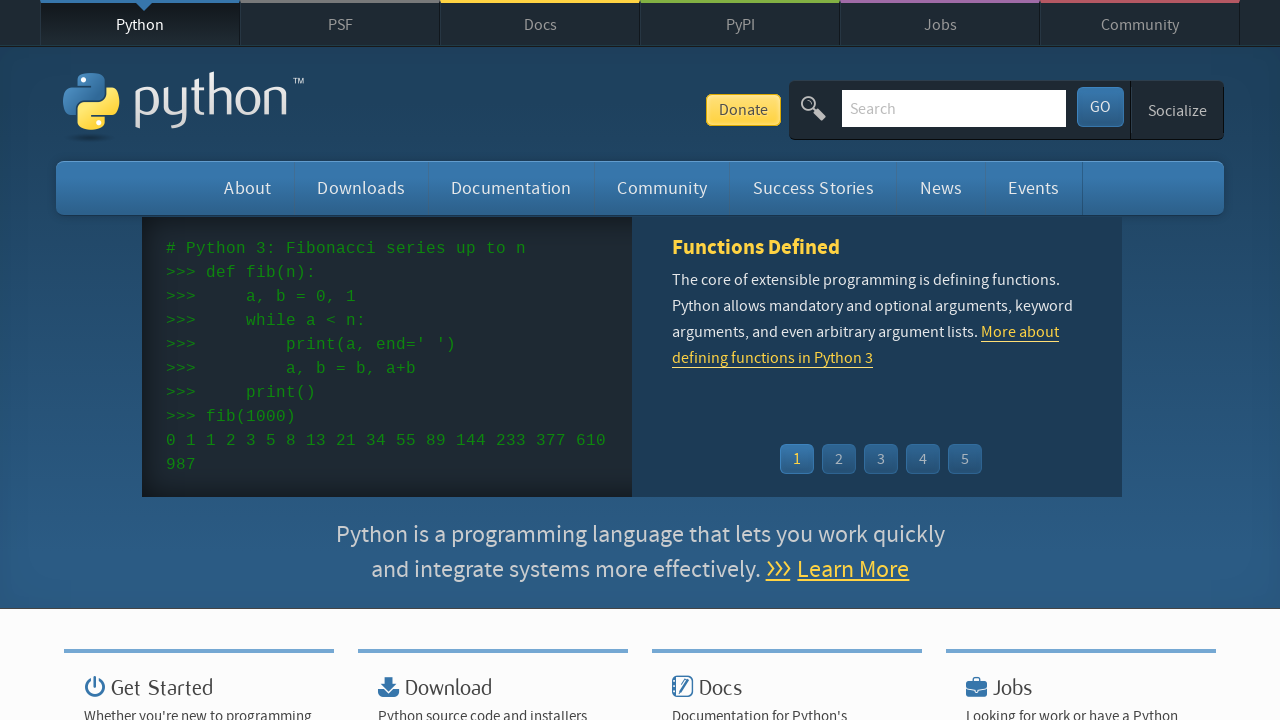